Tests a practice automation form by filling input fields (name, email, phone, address), selecting radio buttons, checking/unchecking multiple checkboxes for days of the week, and selecting options from a dropdown menu.

Starting URL: https://testautomationpractice.blogspot.com/

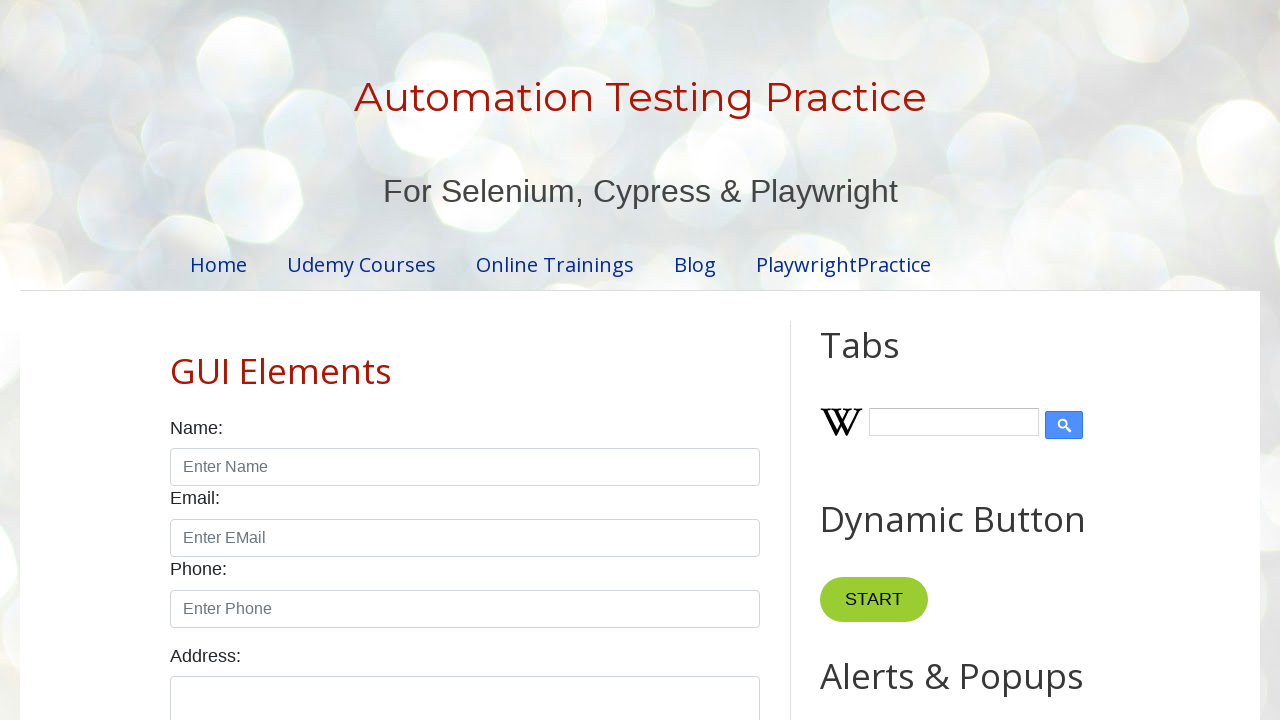

Page heading 'Automation Testing Practice' is visible
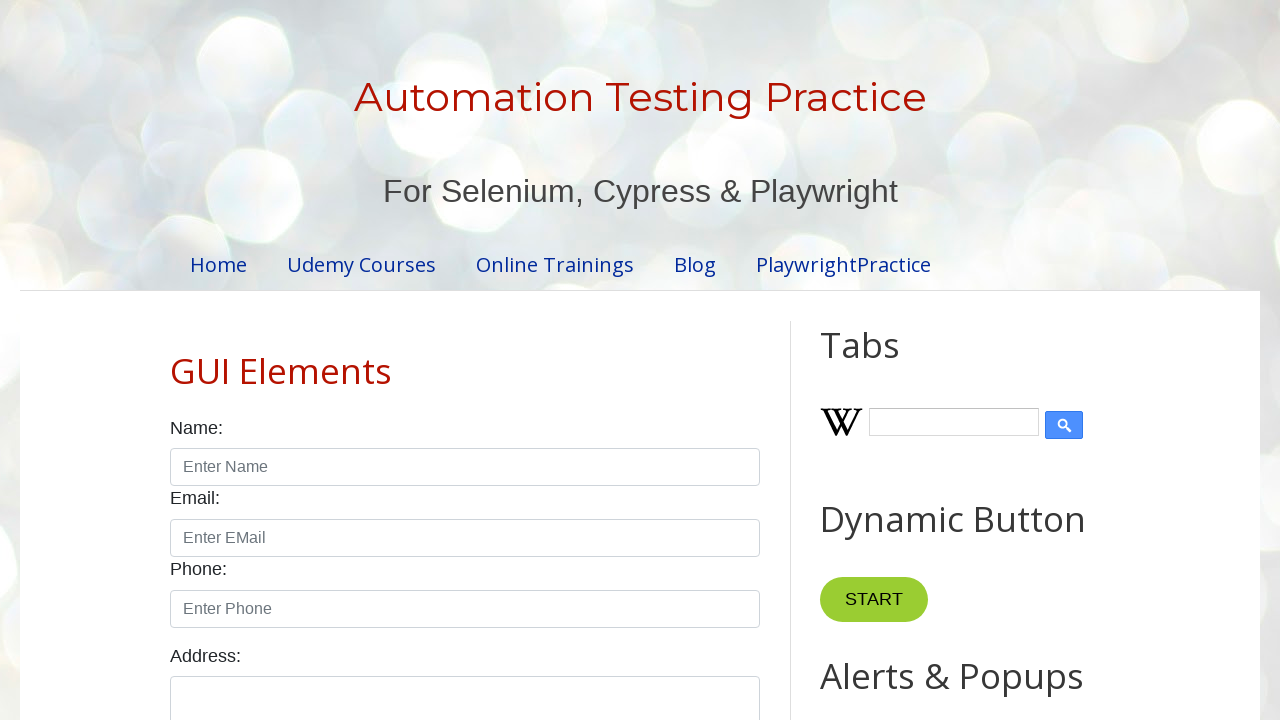

Clicked on name input field at (465, 467) on xpath=//input[@id='name']
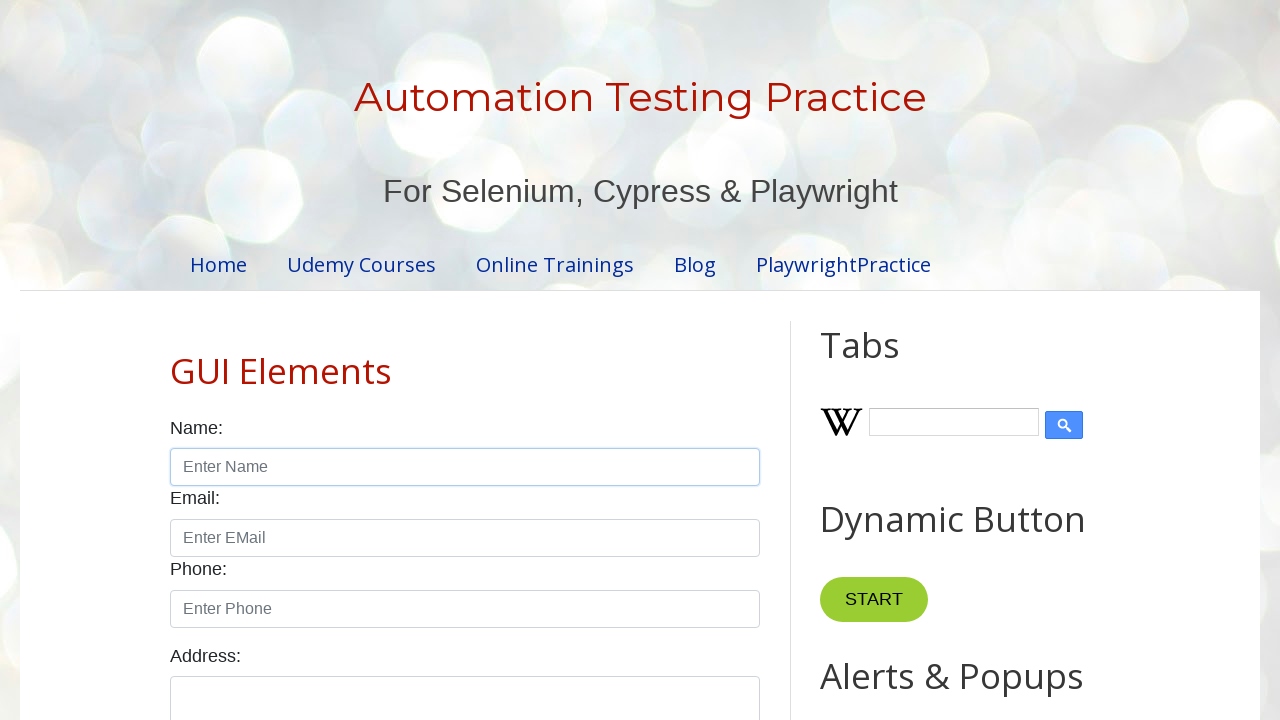

Filled name field with 'Test123' on //input[@id='name']
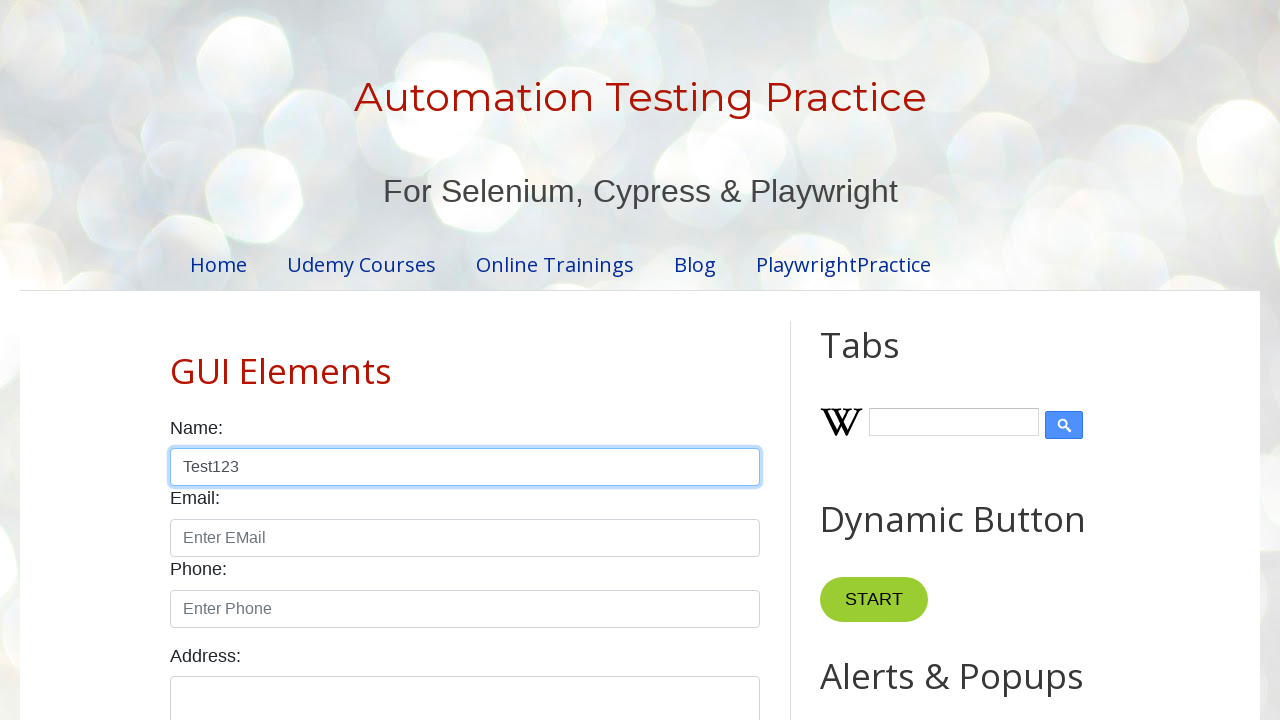

Clicked on email input field at (465, 538) on xpath=//input[@id='email']
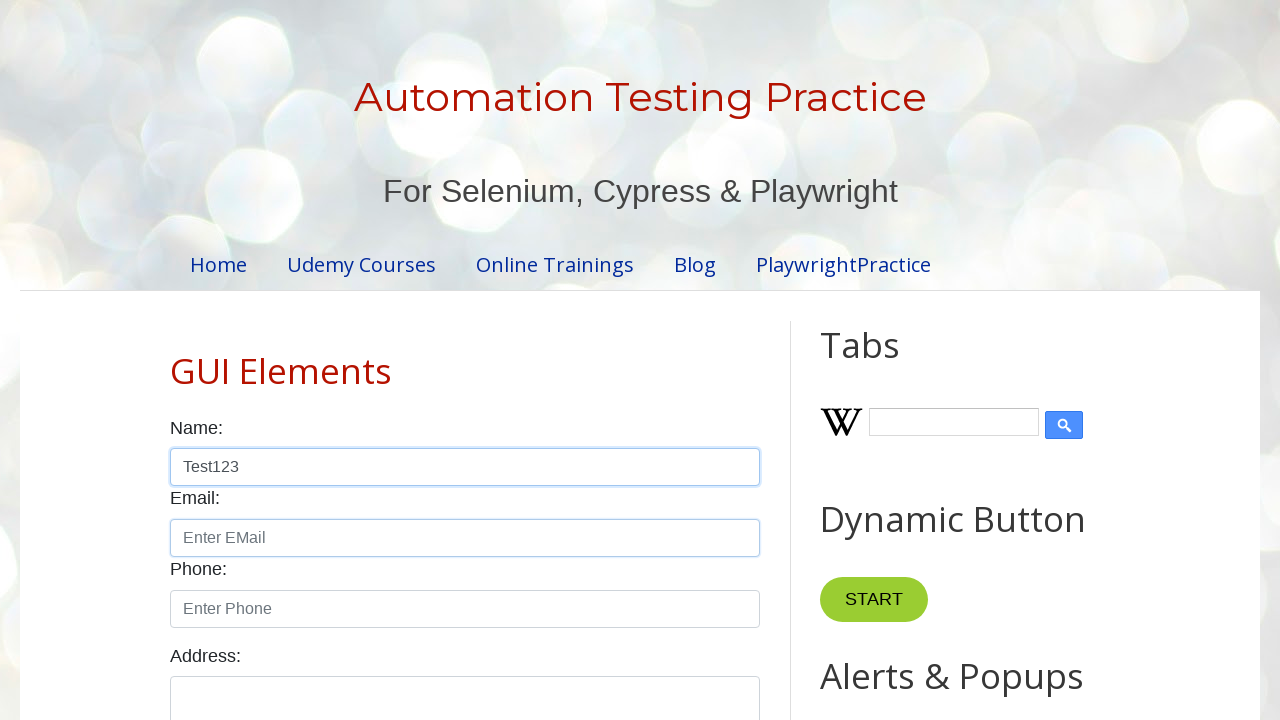

Filled email field with 'Test123@mailinator.com' on //input[@id='email']
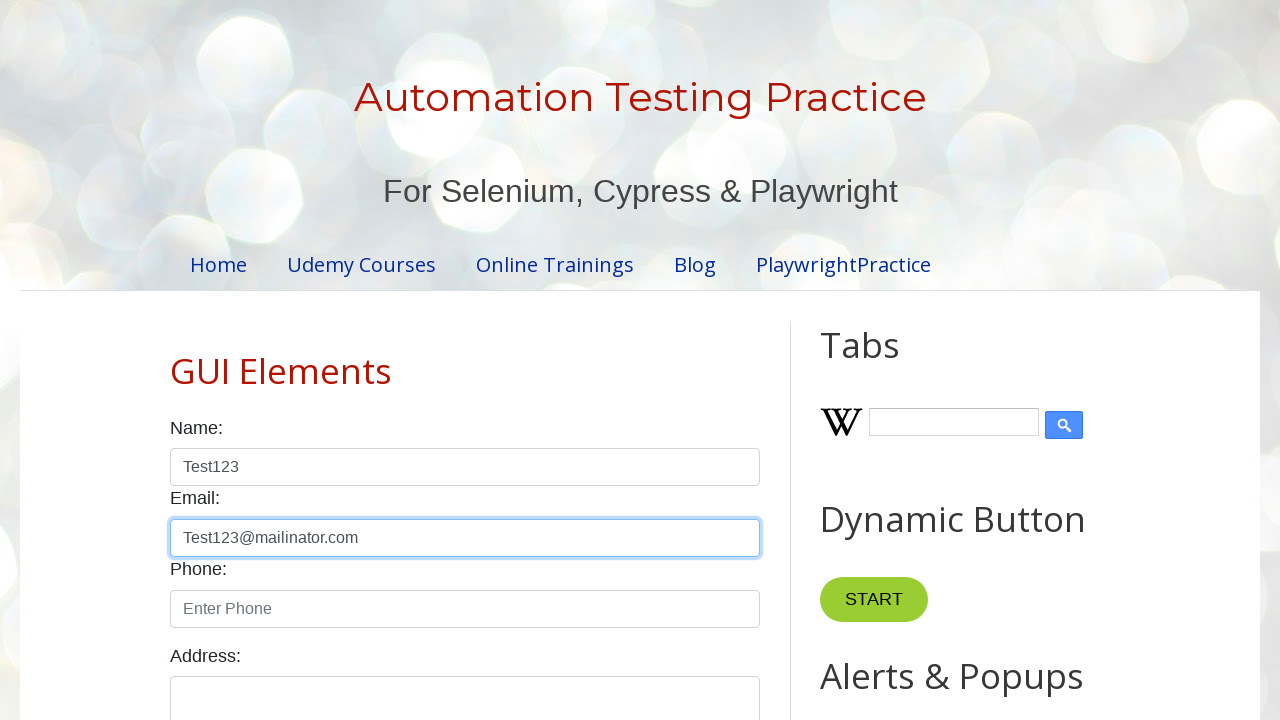

Clicked on phone input field at (465, 609) on xpath=//input[@id='phone']
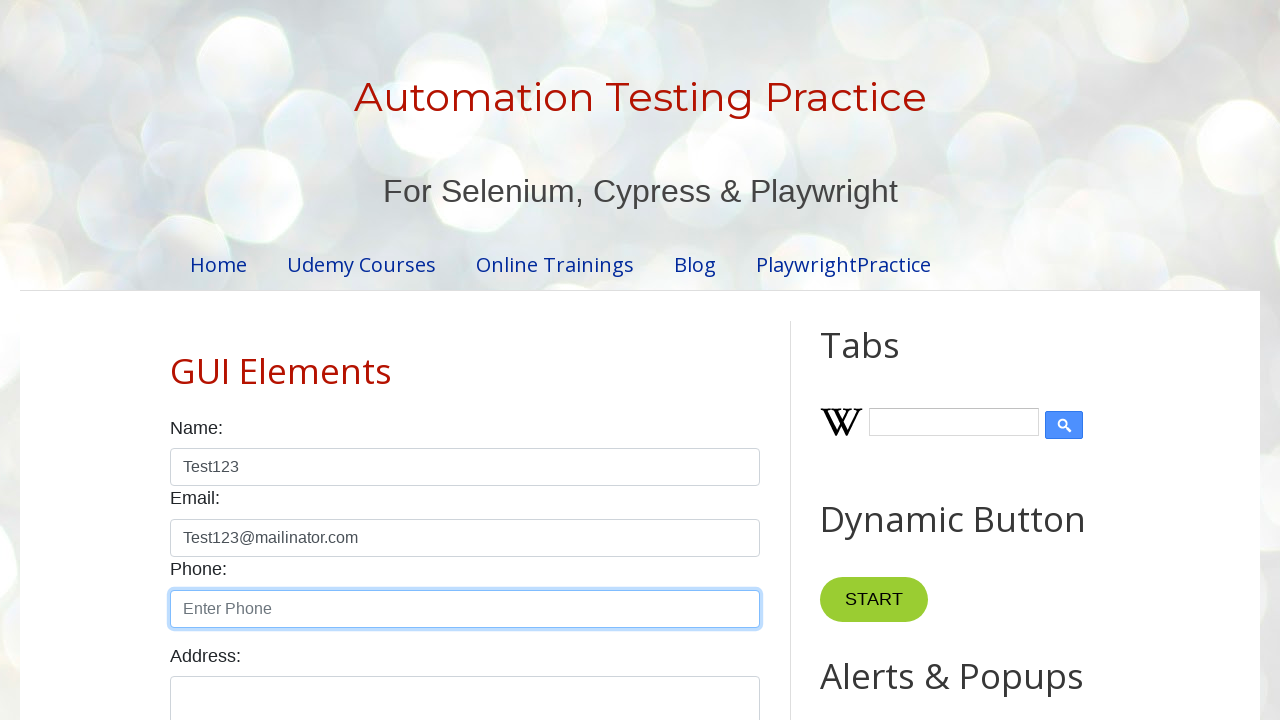

Filled phone field with '123456789' on //input[@id='phone']
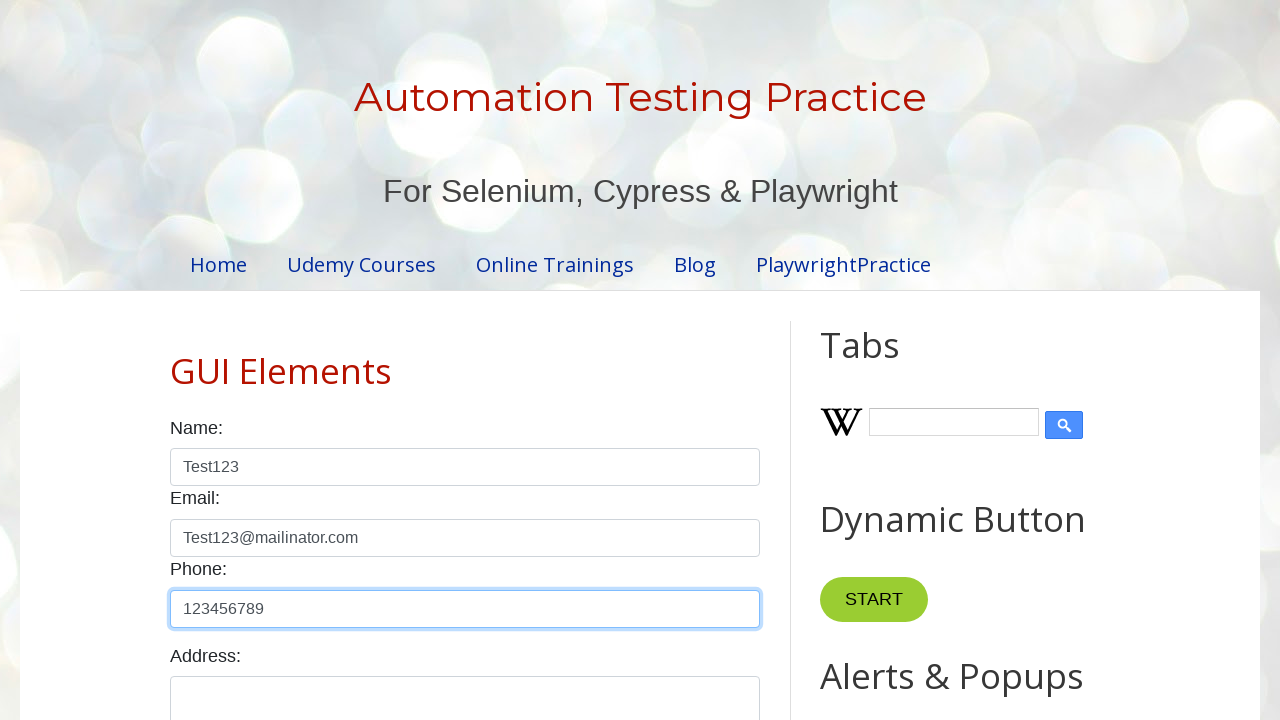

Clicked on address textarea field at (465, 690) on xpath=//textarea[@id='textarea']
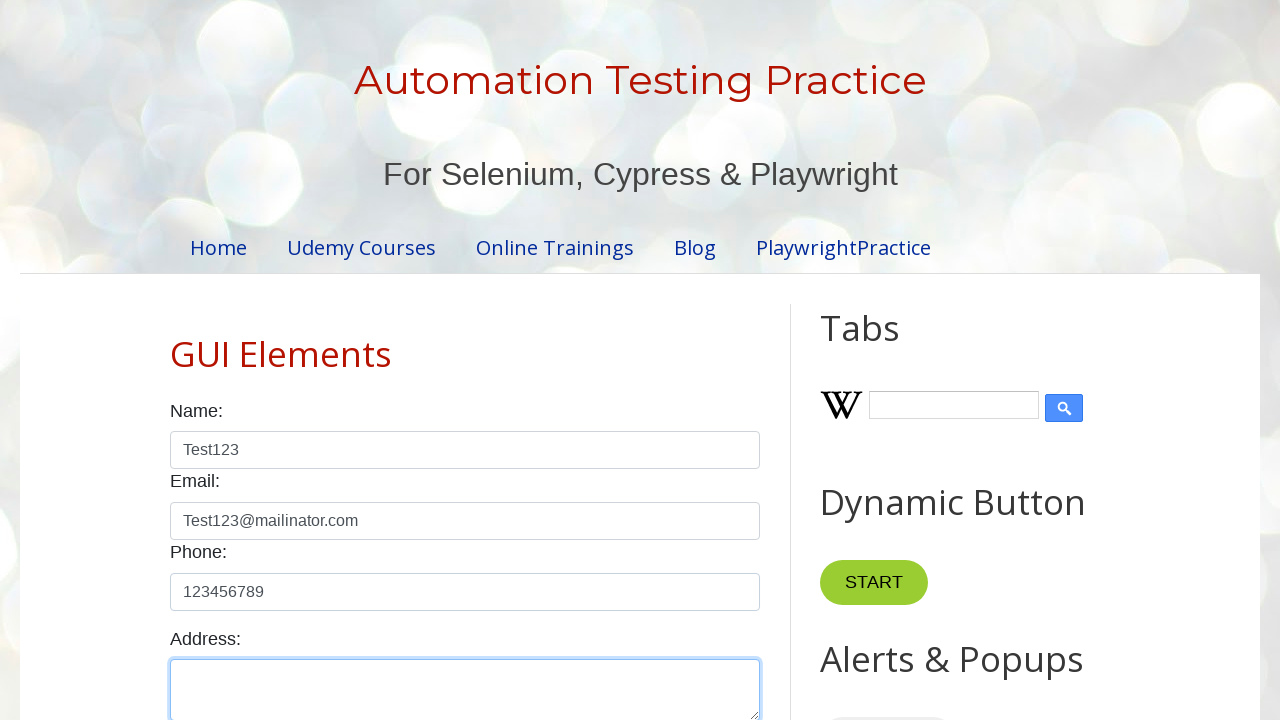

Filled address field with 'This is Testing purpose' on //textarea[@id='textarea']
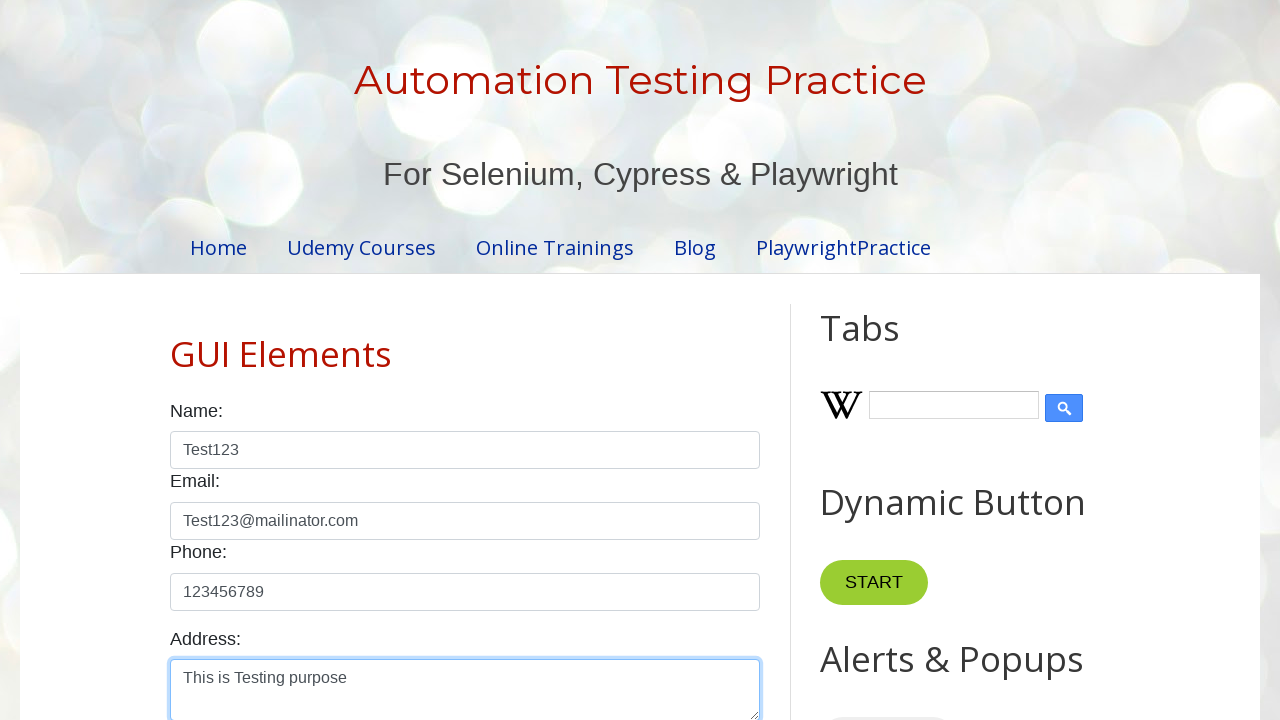

Selected Female radio button at (250, 360) on xpath=//input[@class='form-check-input' and @id='female']
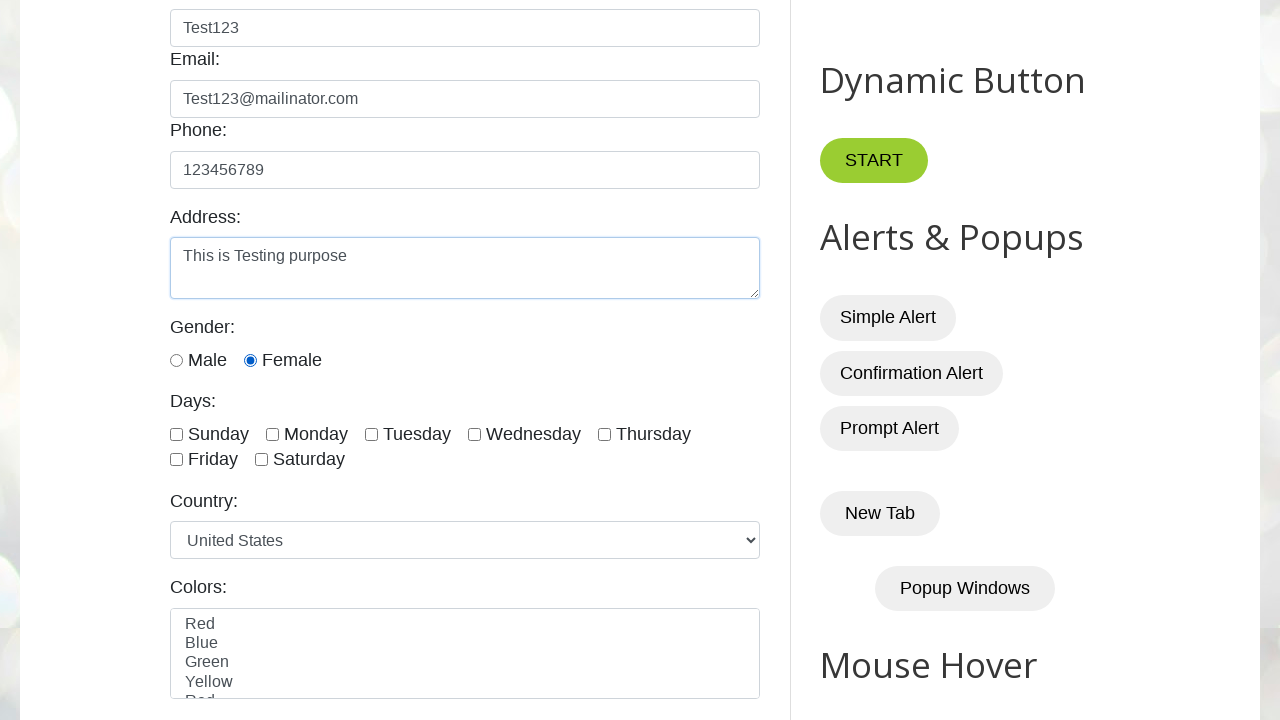

Checked Sunday checkbox at (176, 434) on xpath=//input[@class='form-check-input' and @id='sunday']
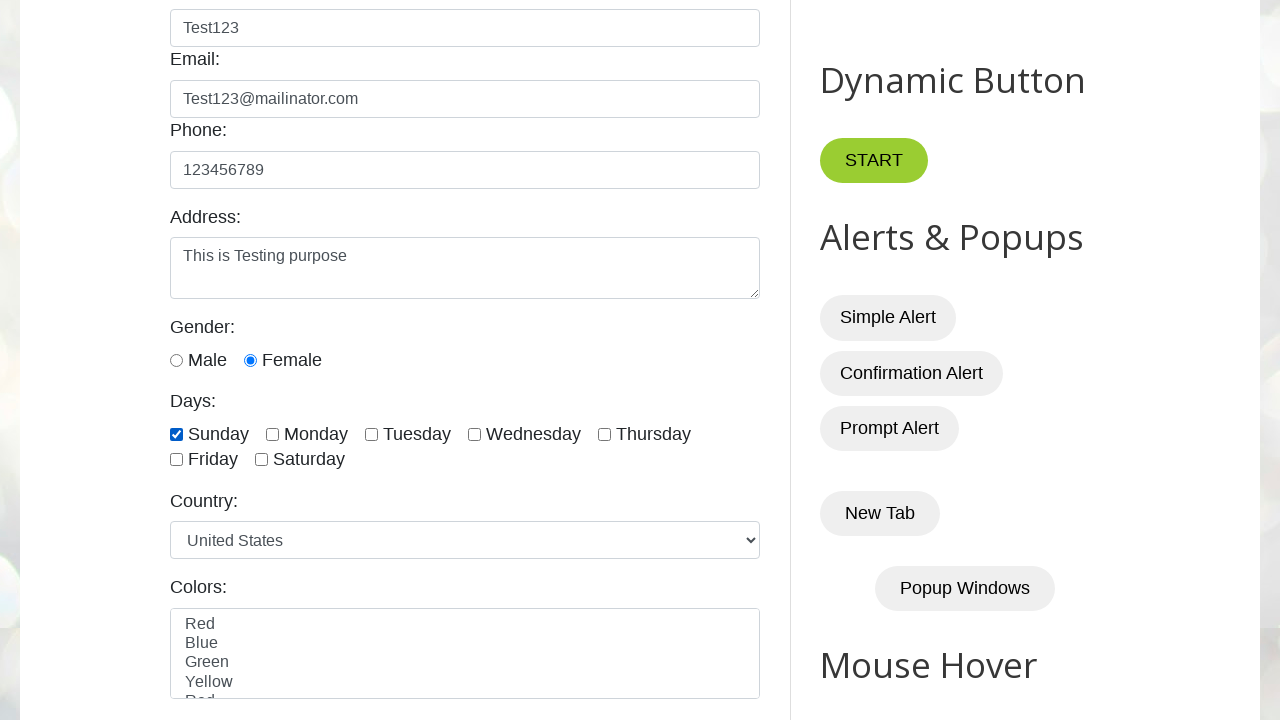

Checked Sunday checkbox on //input[@class='form-check-input' and @id='sunday']
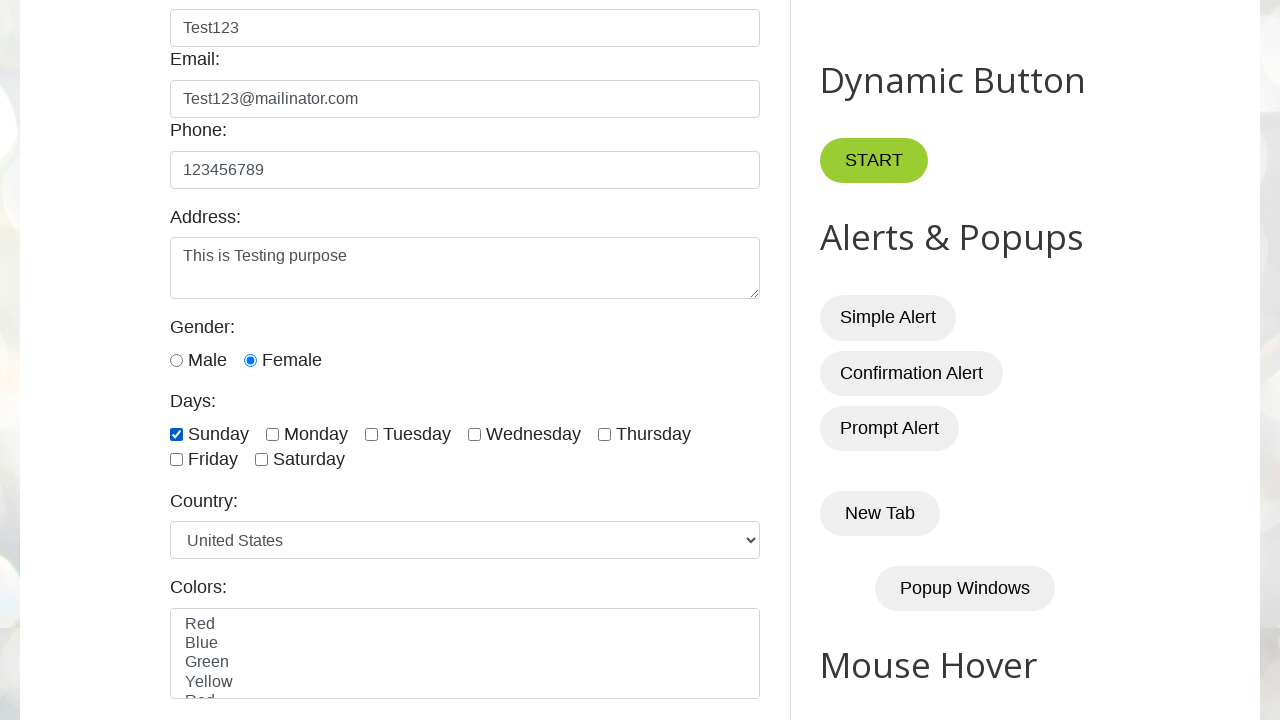

Checked Monday checkbox at (272, 434) on //input[@class='form-check-input' and @id='monday']
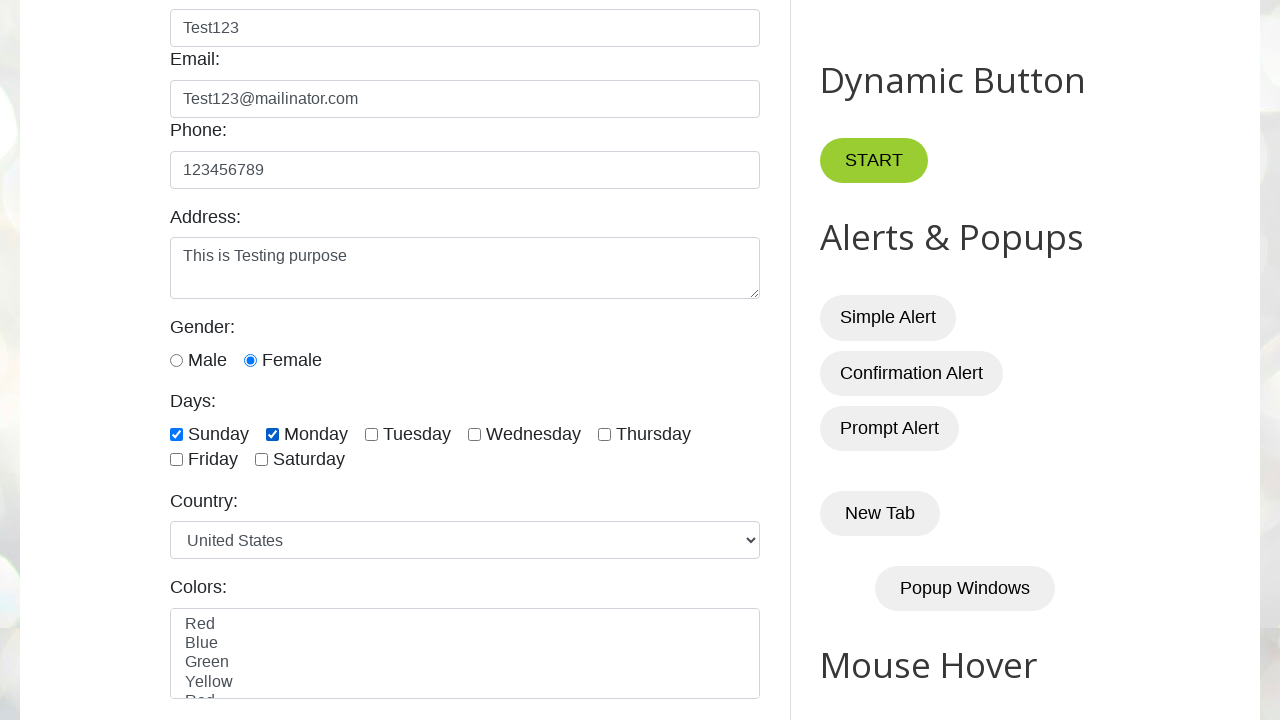

Checked Tuesday checkbox at (372, 434) on //input[@class='form-check-input' and @id='tuesday']
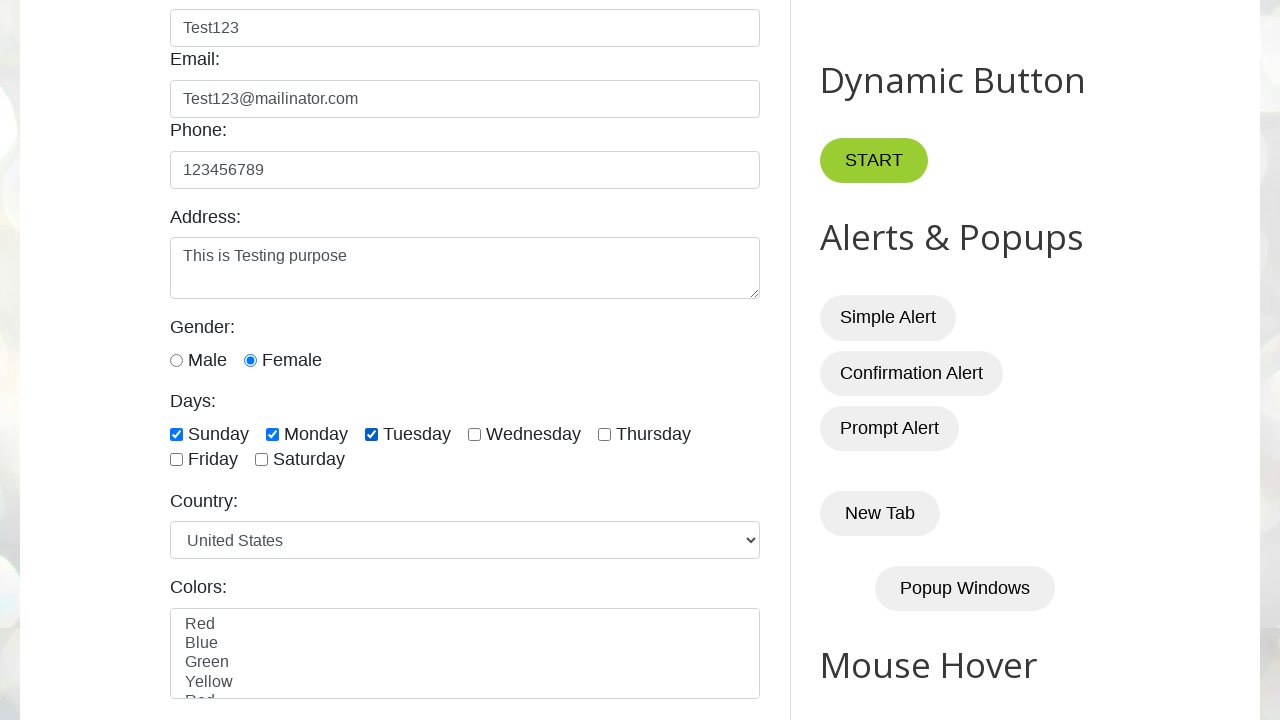

Checked Wednesday checkbox at (474, 434) on //input[@class='form-check-input' and @id='wednesday']
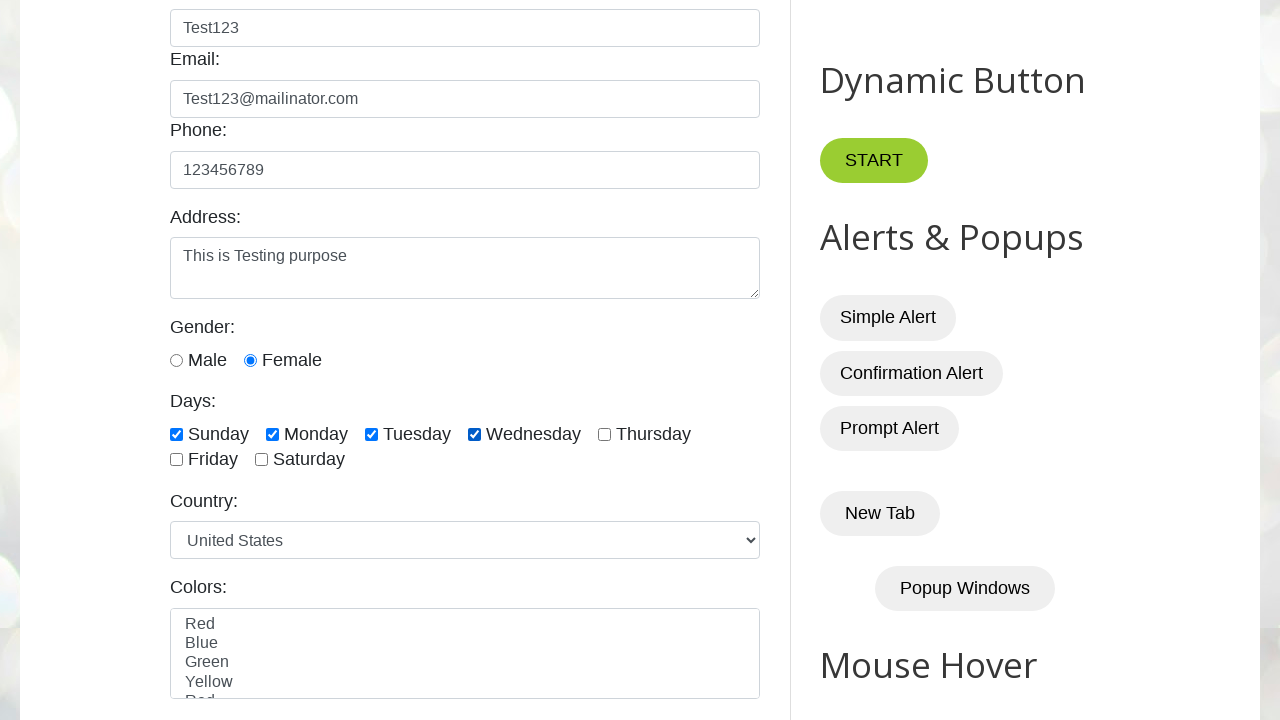

Checked Thursday checkbox at (604, 434) on //input[@class='form-check-input' and @id='thursday']
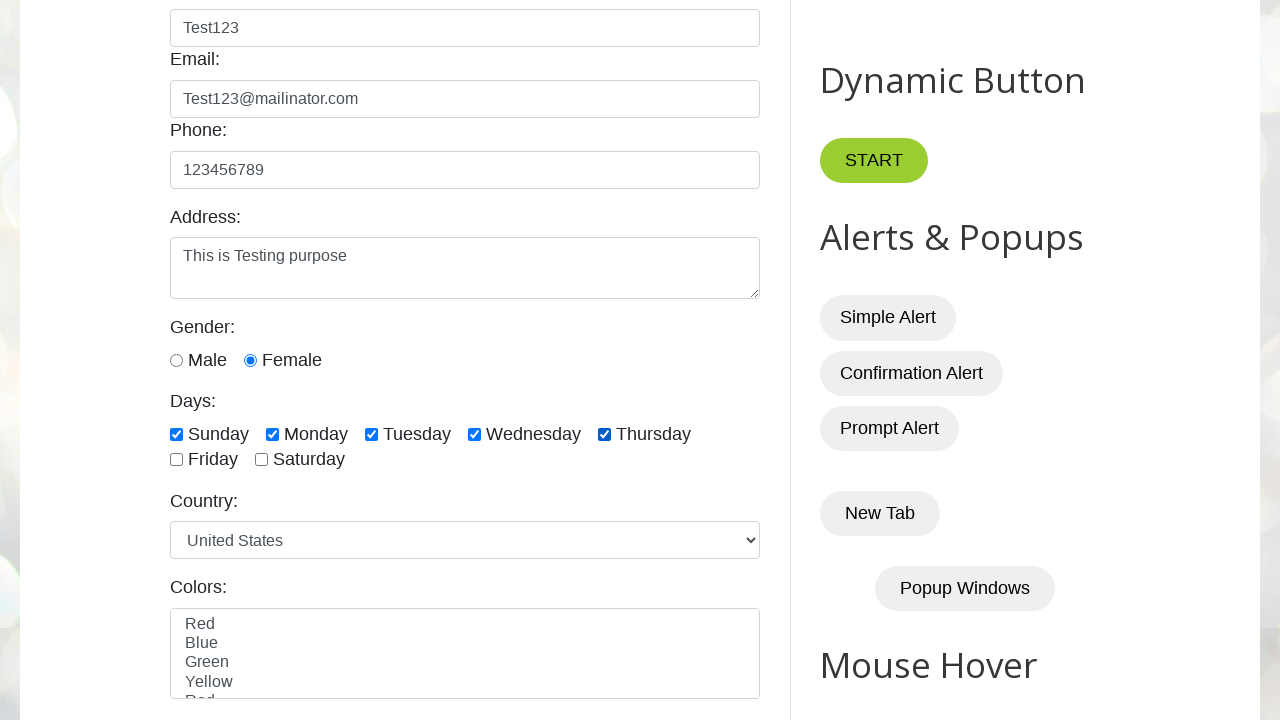

Checked Friday checkbox at (176, 460) on //input[@class='form-check-input' and @id='friday']
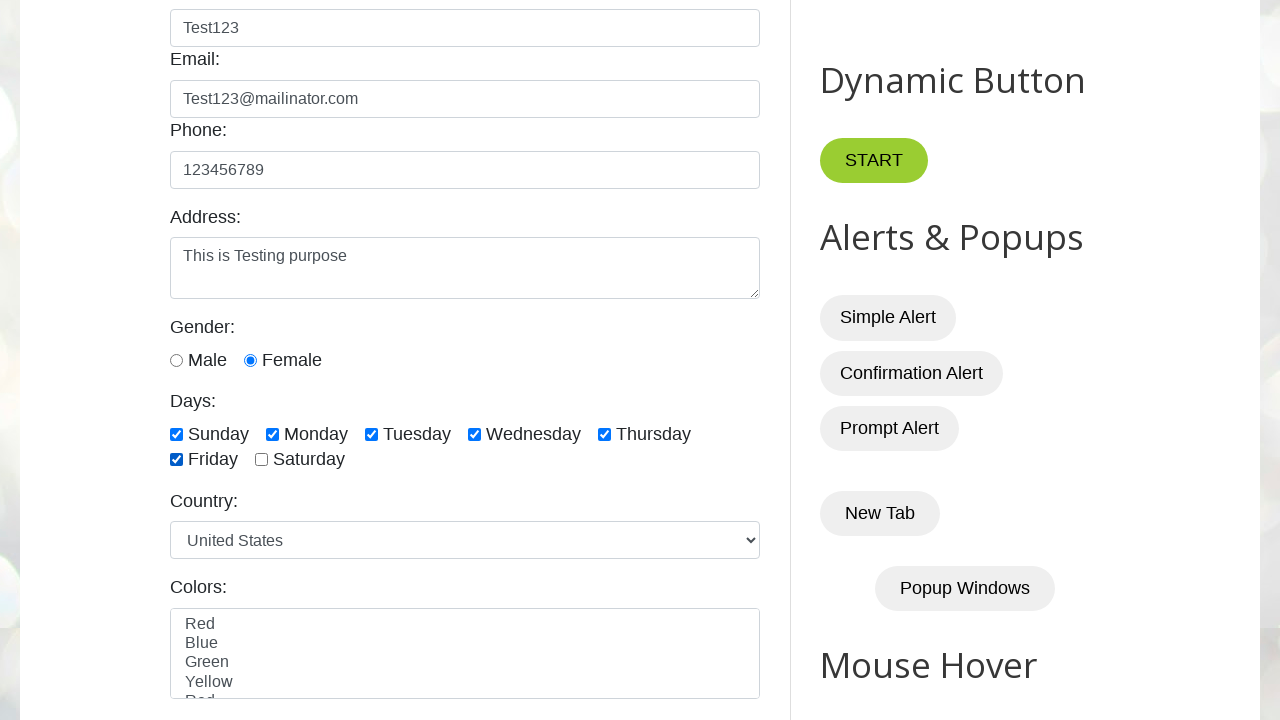

Checked Saturday checkbox at (262, 460) on //input[@class='form-check-input' and @id='saturday']
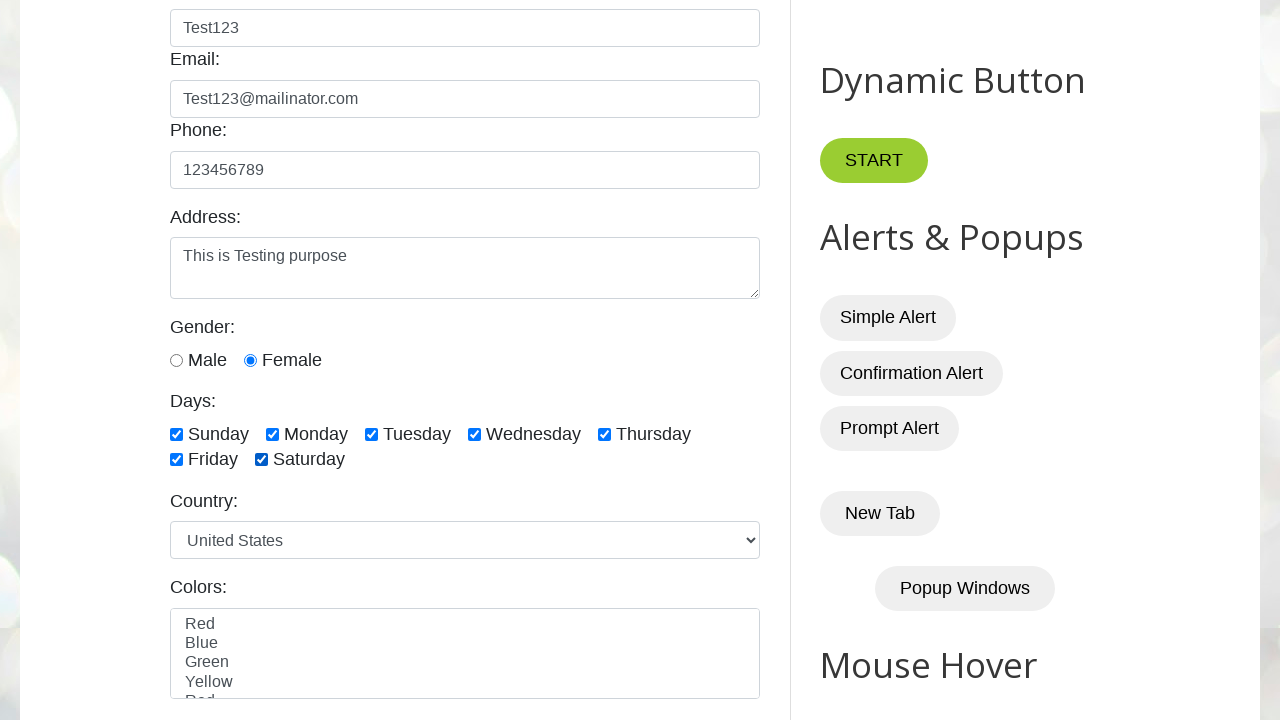

Unchecked Sunday checkbox at (176, 434) on //input[@class='form-check-input' and @id='sunday']
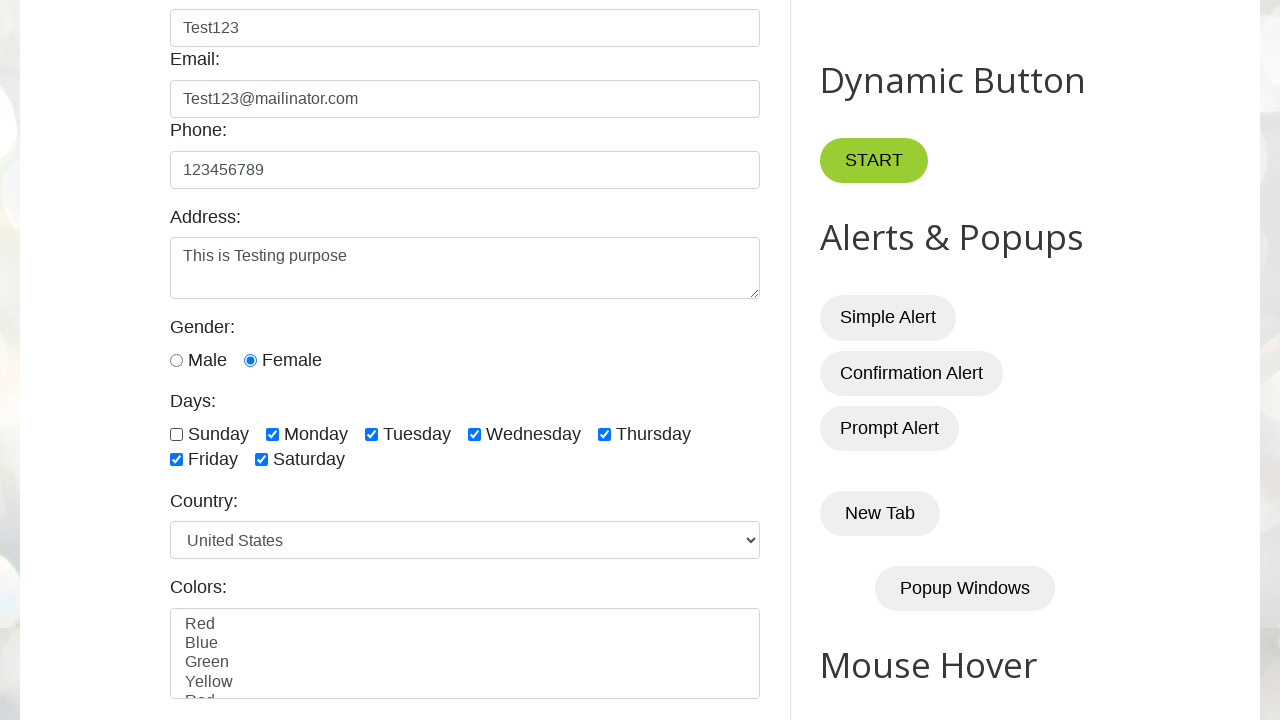

Unchecked Monday checkbox at (272, 434) on //input[@class='form-check-input' and @id='monday']
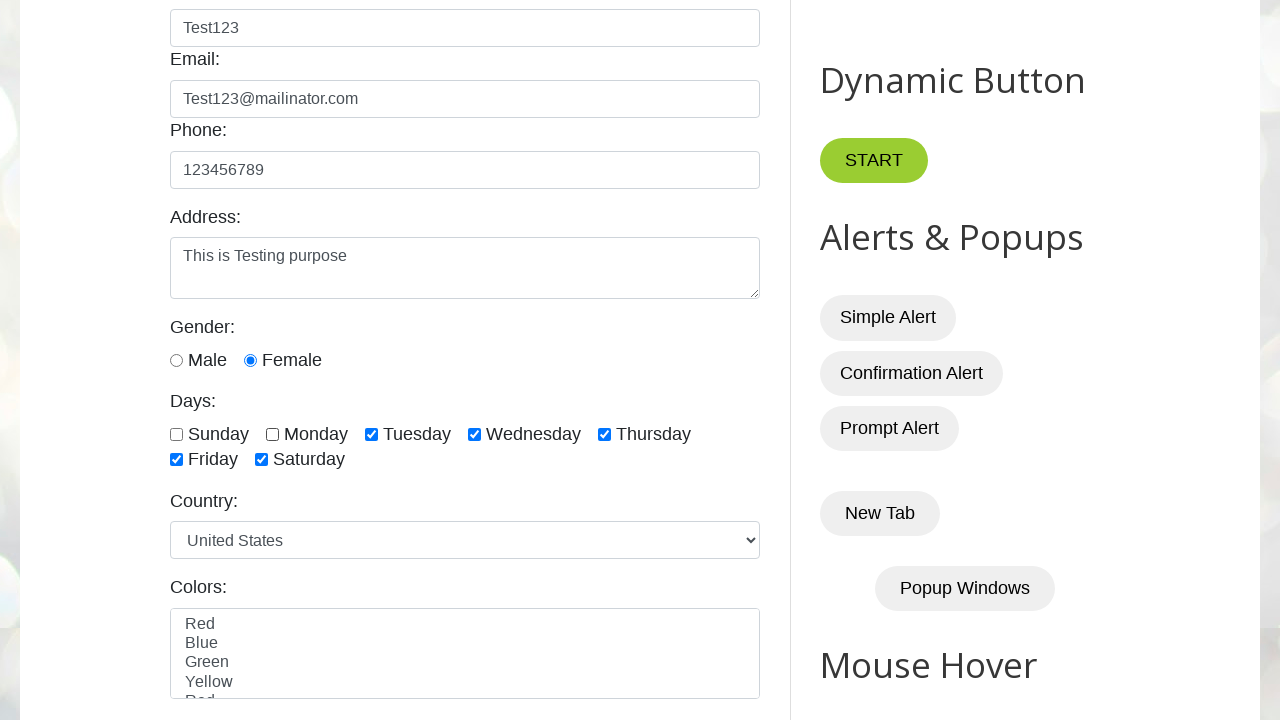

Unchecked Tuesday checkbox at (372, 434) on //input[@class='form-check-input' and @id='tuesday']
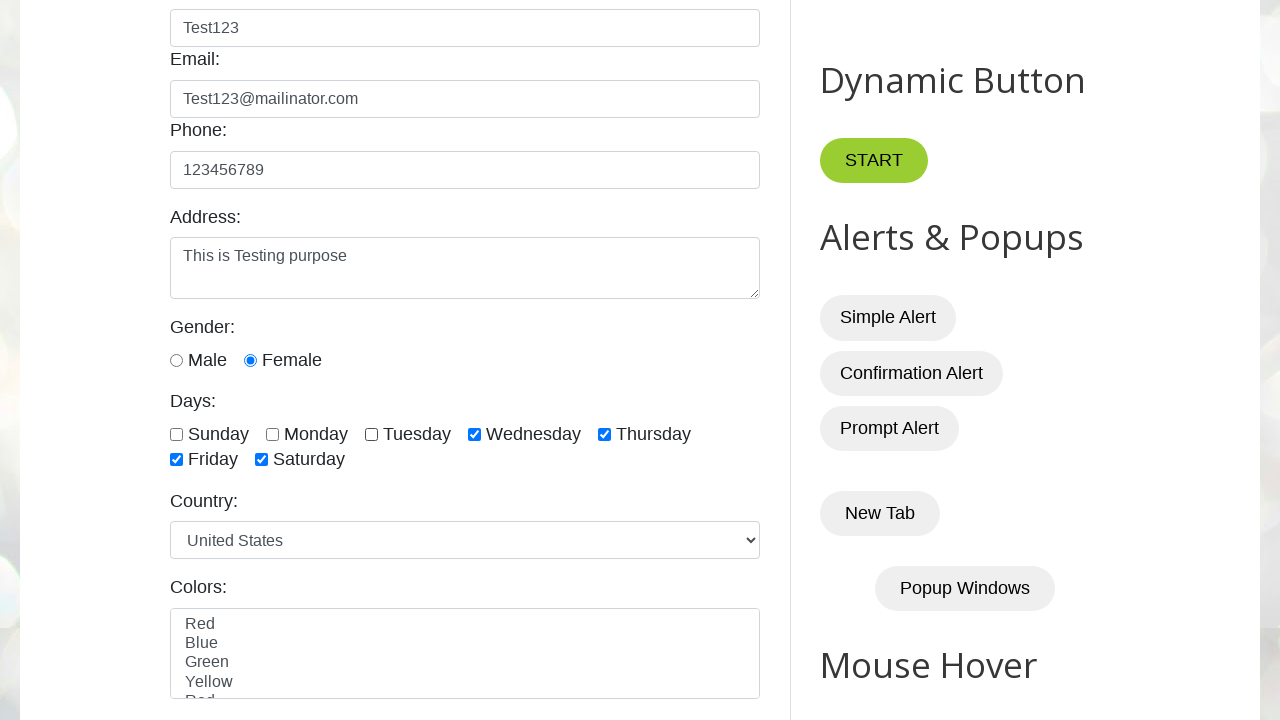

Unchecked Wednesday checkbox at (474, 434) on //input[@class='form-check-input' and @id='wednesday']
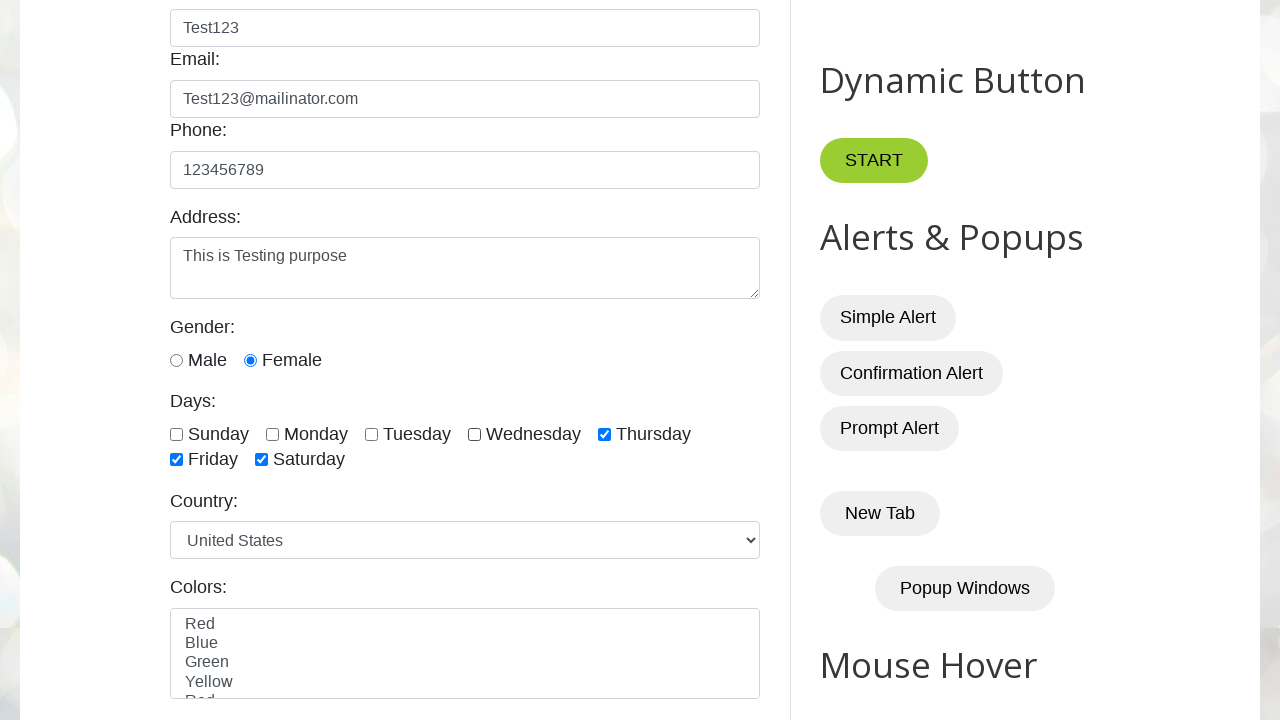

Unchecked Thursday checkbox at (604, 434) on //input[@class='form-check-input' and @id='thursday']
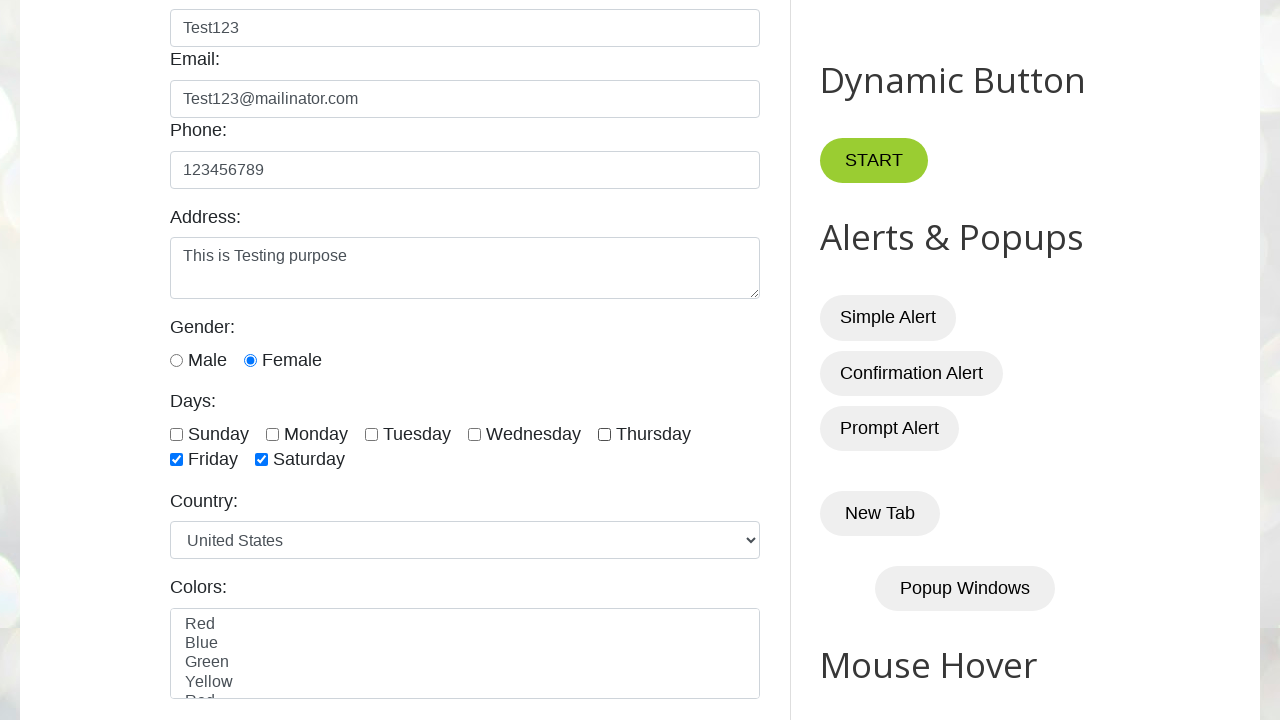

Unchecked Friday checkbox at (176, 460) on //input[@class='form-check-input' and @id='friday']
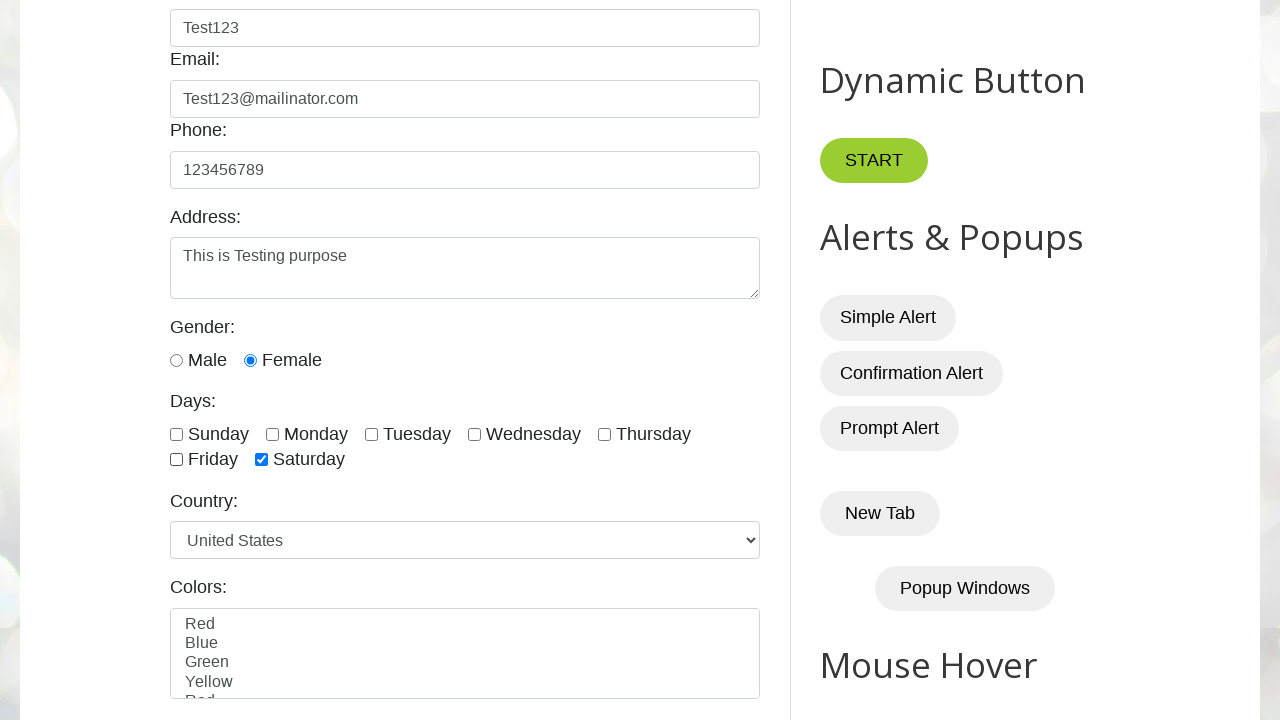

Unchecked Saturday checkbox at (262, 460) on //input[@class='form-check-input' and @id='saturday']
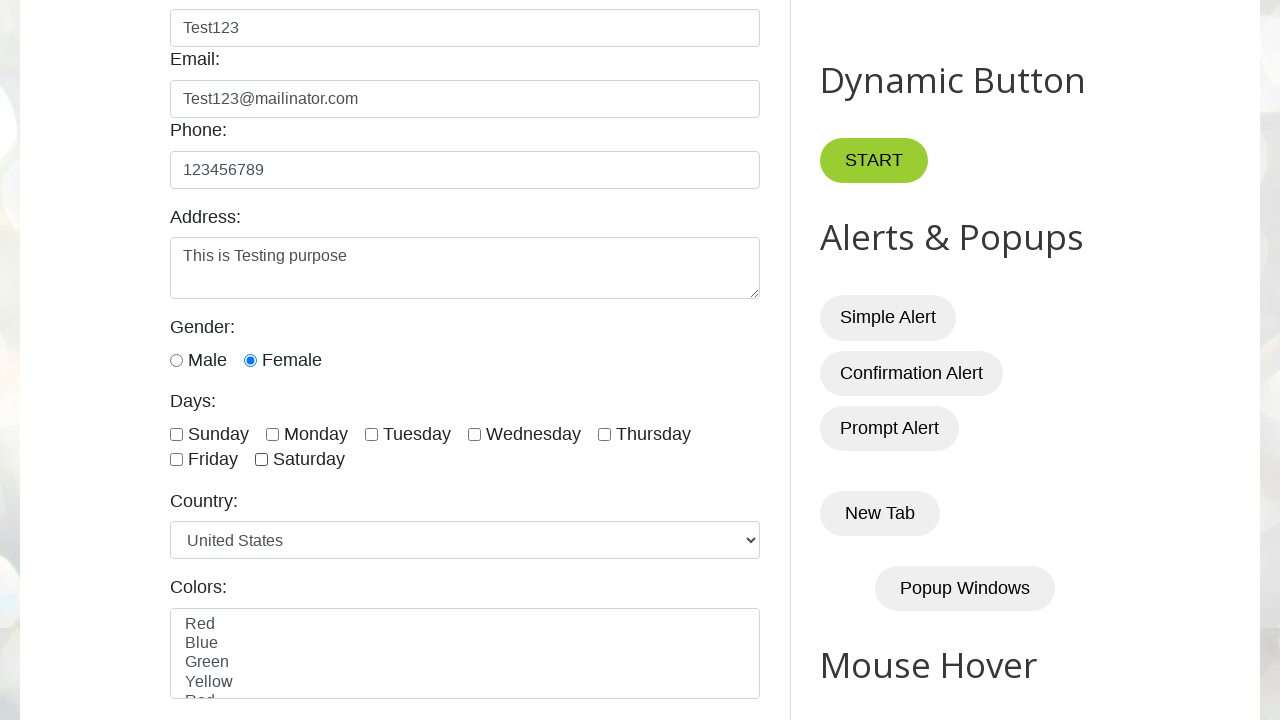

Clicked on country dropdown at (465, 540) on xpath=//select[@id='country']
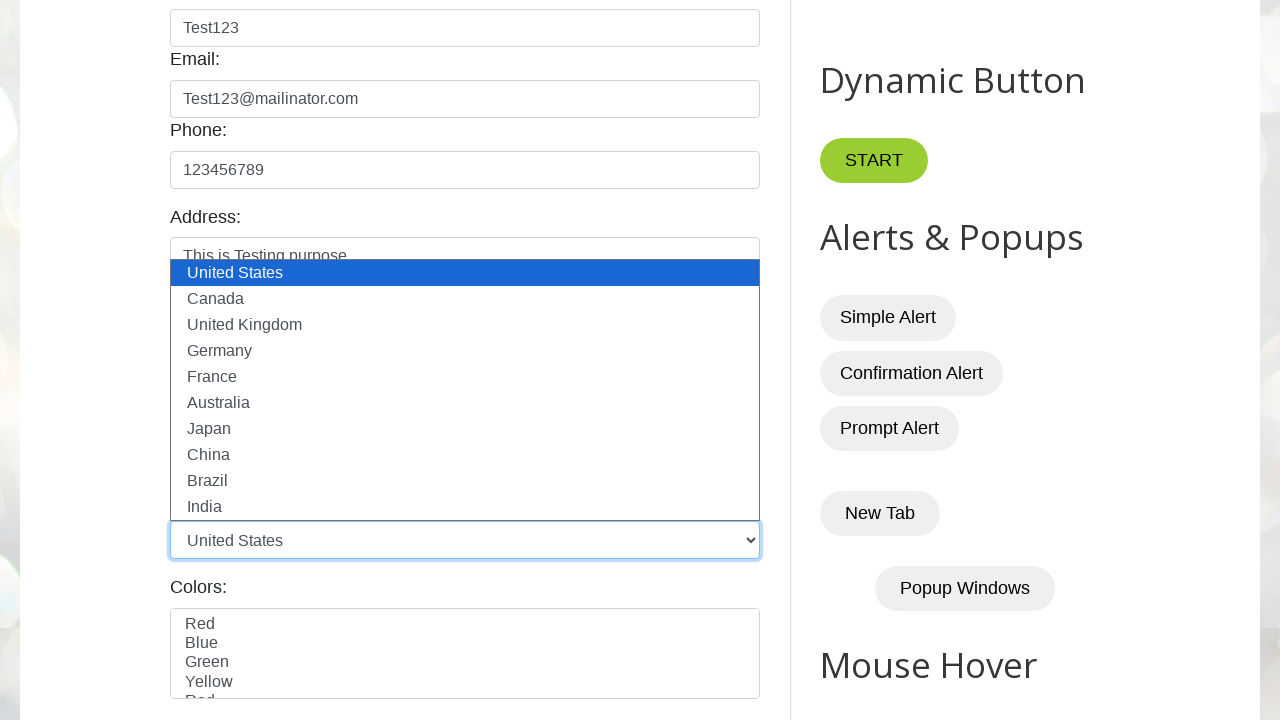

Selected 'France' from country dropdown on #country
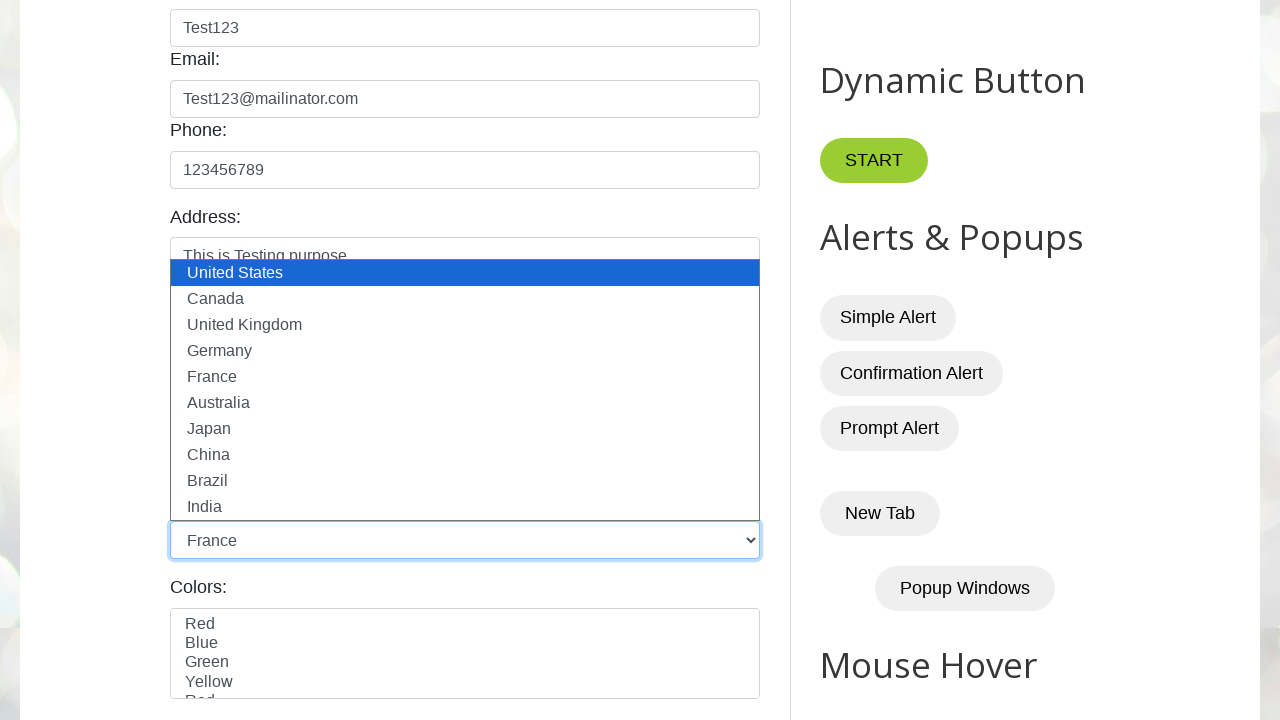

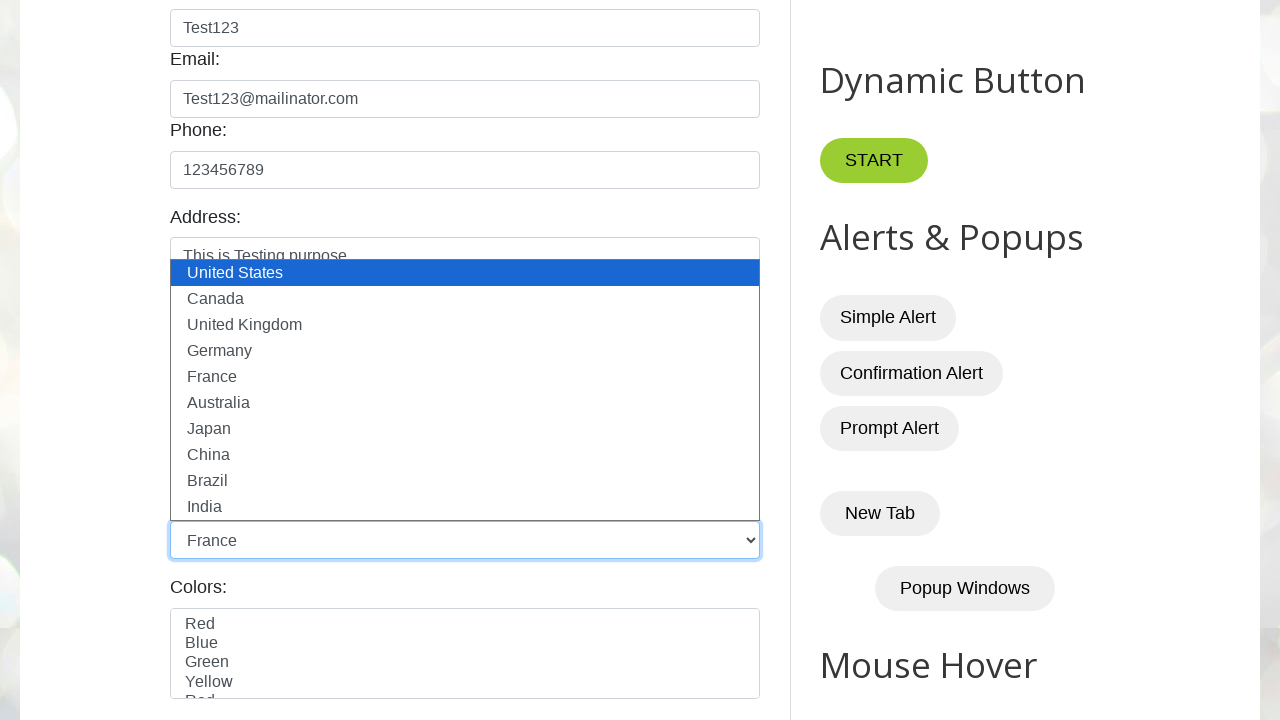